Tests that invalid credentials prevent login by filling incorrect email/password and verifying the user remains on the login page

Starting URL: https://ecohotels.com/account/corporatelogin/

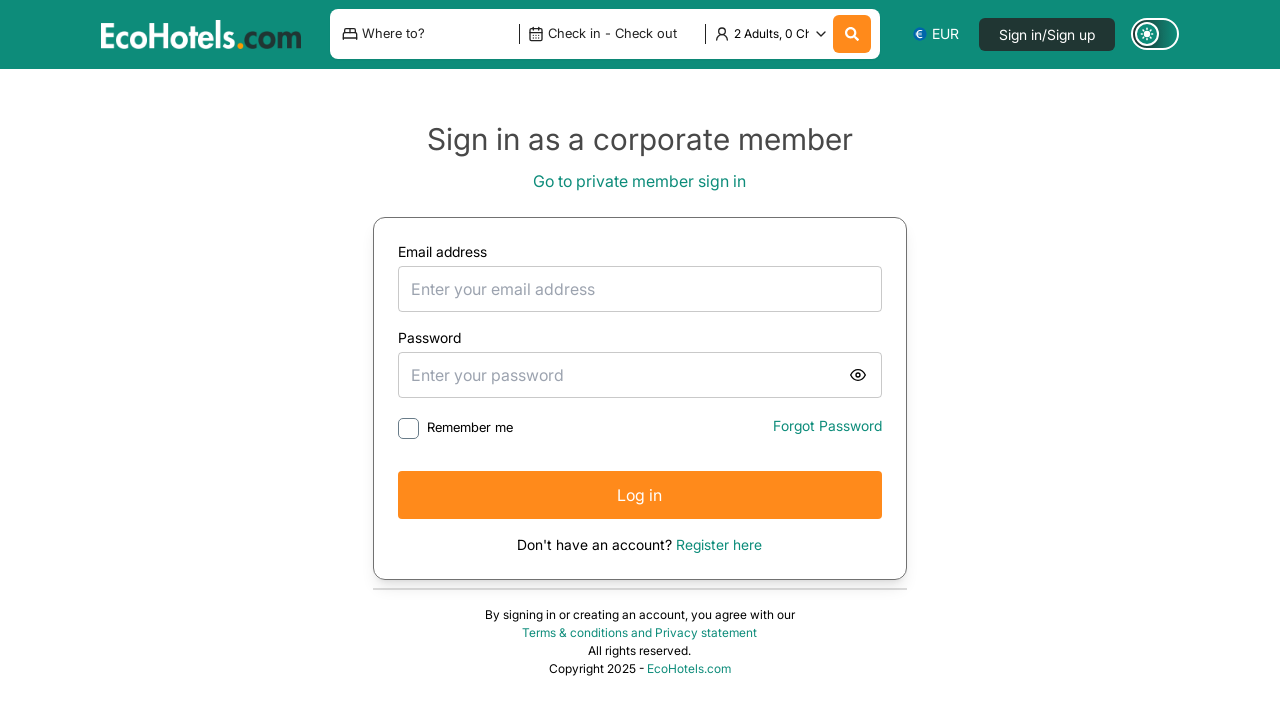

Filled email field with invalid email 'invalid@test.com' on internal:role=textbox[name="Enter your email address"i]
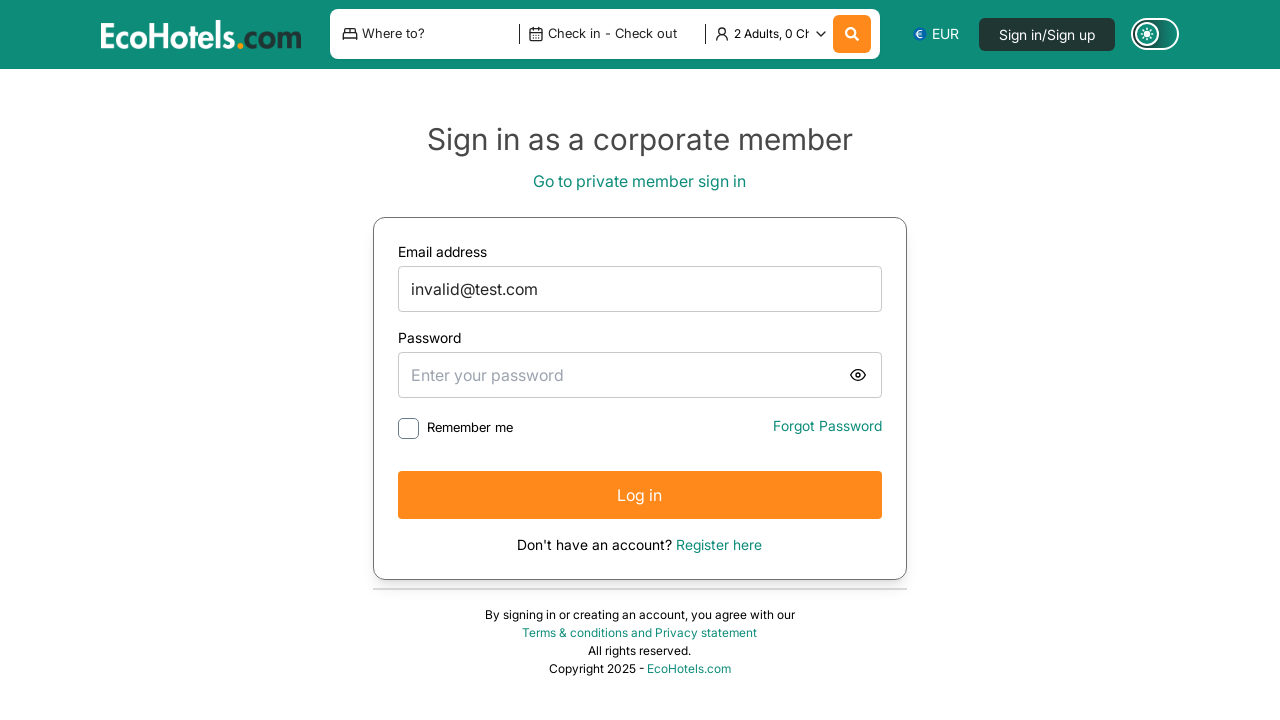

Filled password field with invalid password 'wrongpassword' on internal:role=textbox[name="Enter your password"i]
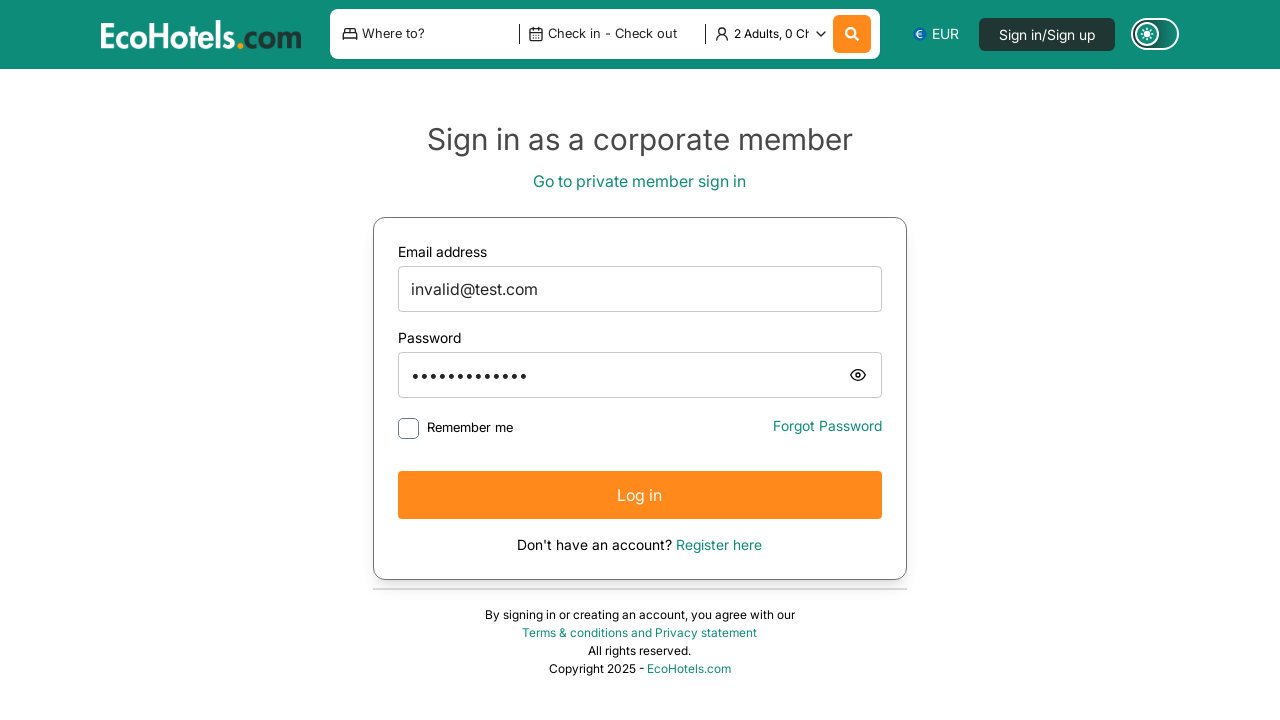

Clicked 'Log in' button to attempt login with invalid credentials at (640, 495) on internal:role=button[name="Log in"i]
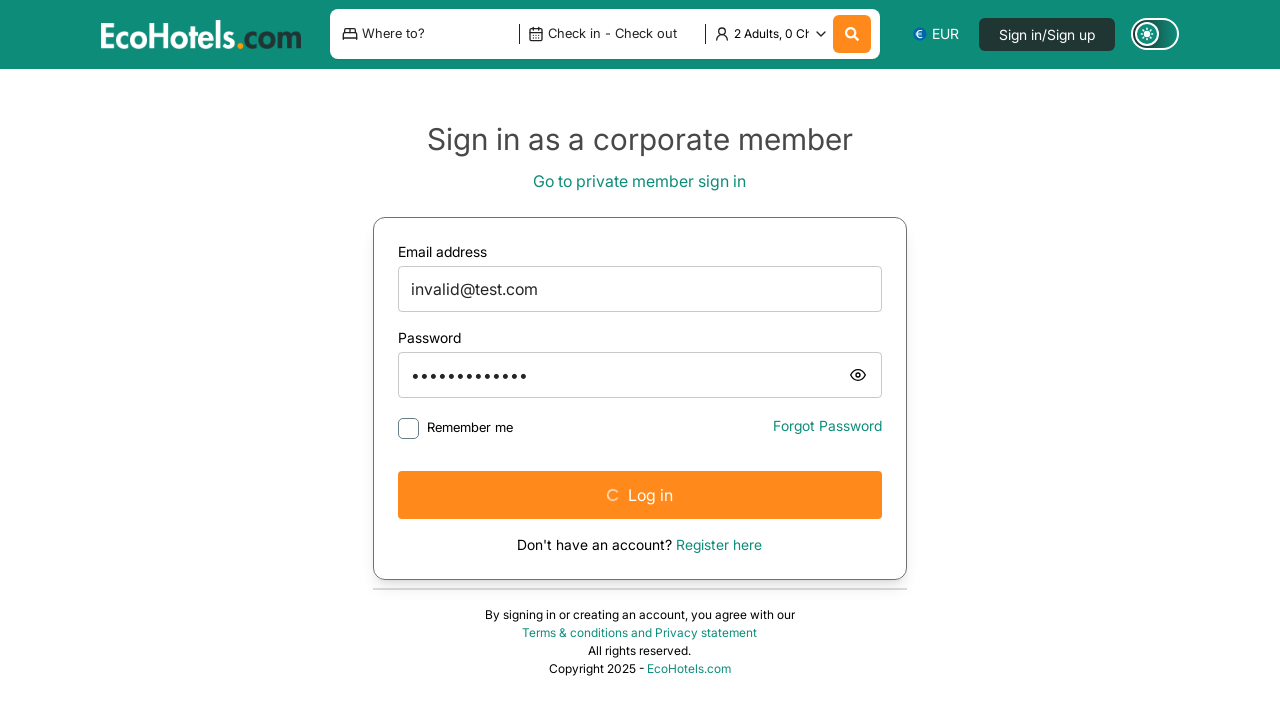

Verified user remains on login page after failed login attempt
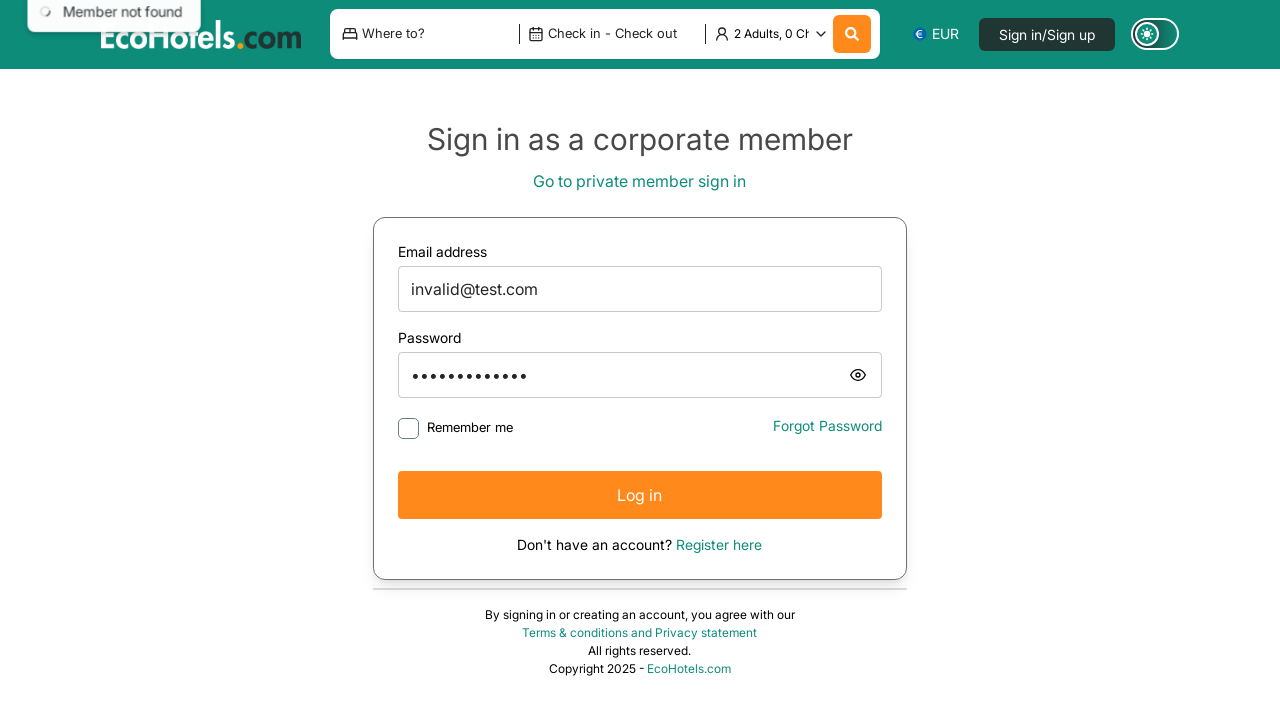

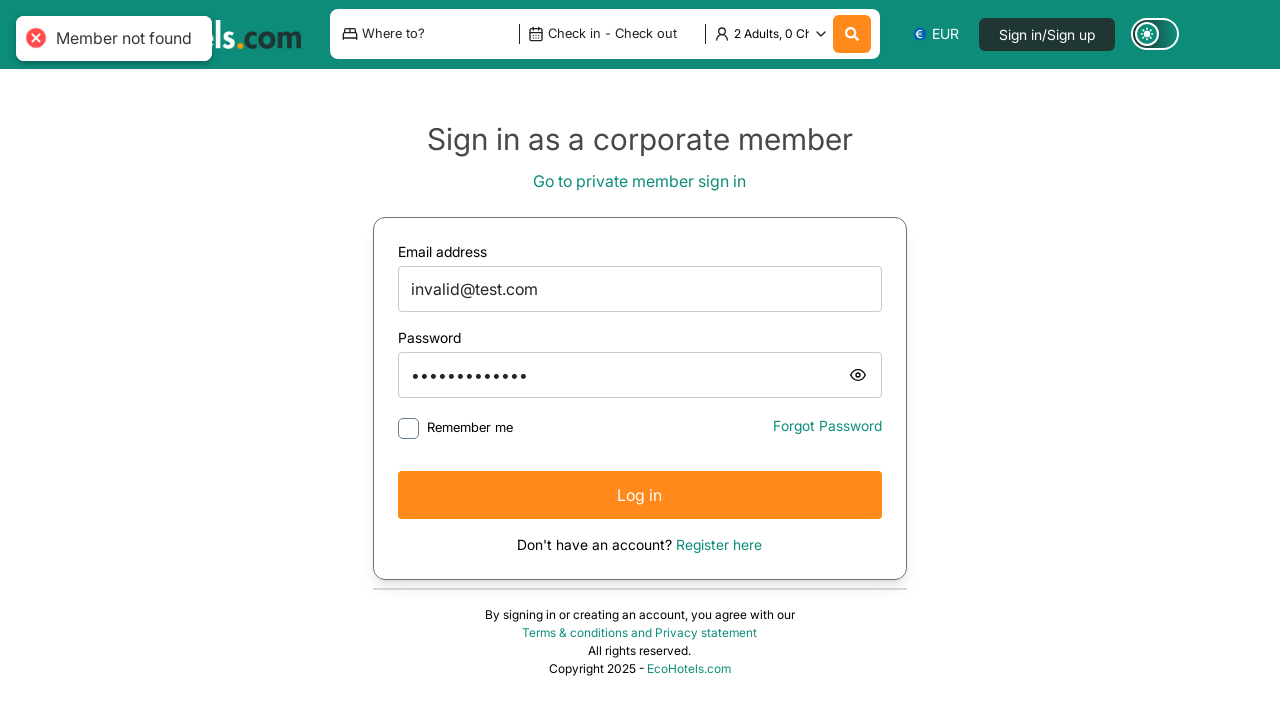